Tests radio button and checkbox interactions on a form, including clicking radio buttons, checking selection states, and verifying enabled/disabled states

Starting URL: https://www.leafground.com/radio.xhtml

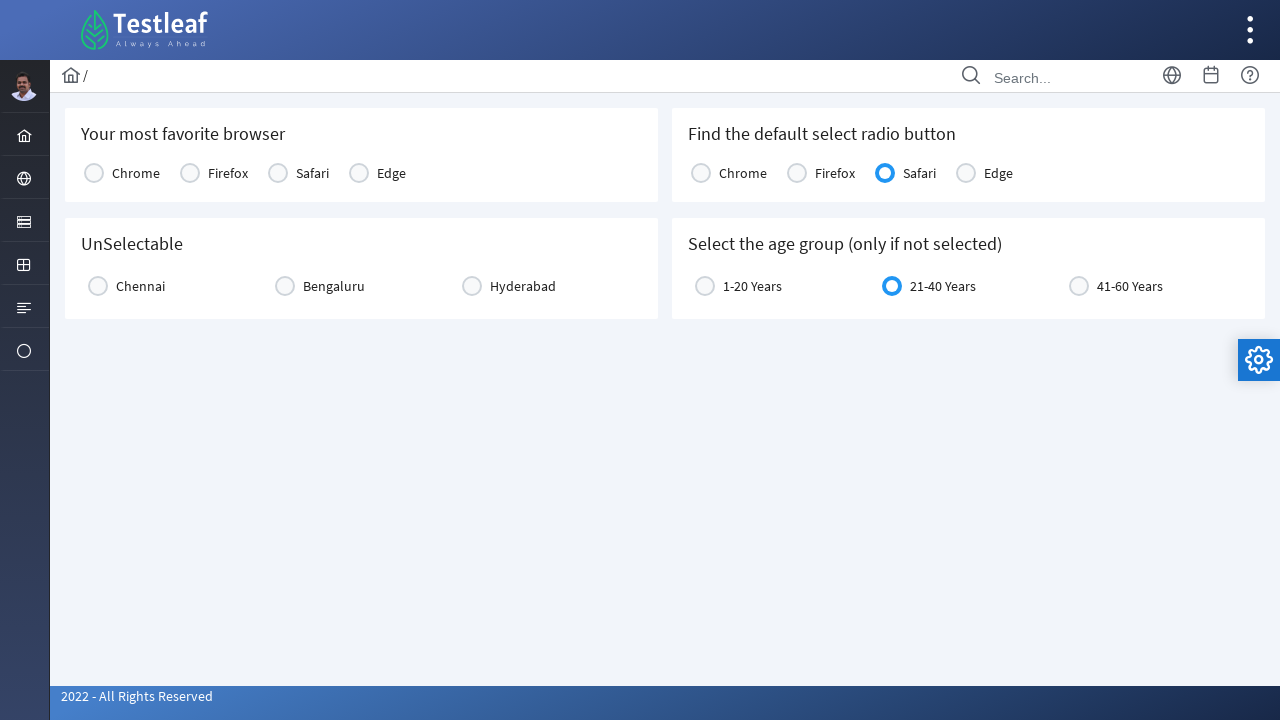

Clicked the second radio button in the console1 table at (94, 173) on (//table[@id='j_idt87:console1']/tbody/tr/td/div/div)[2]
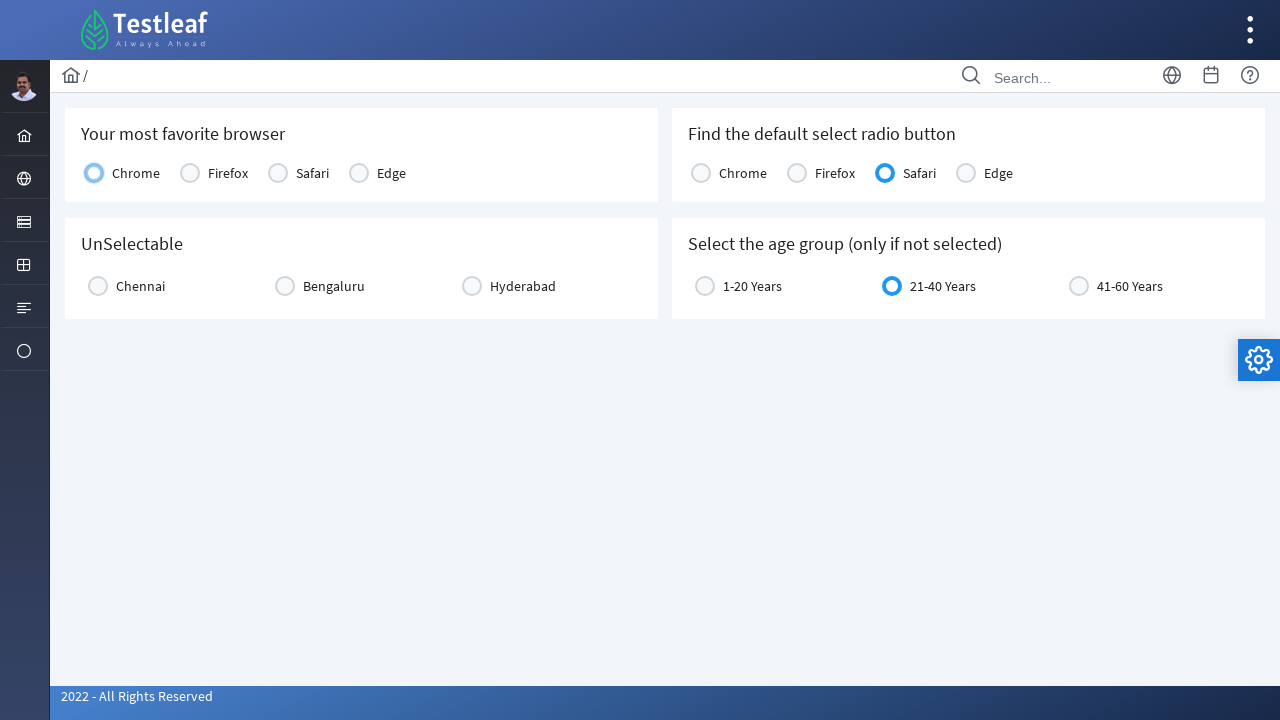

Retrieved aria-checked attribute from second radio button to verify selection state
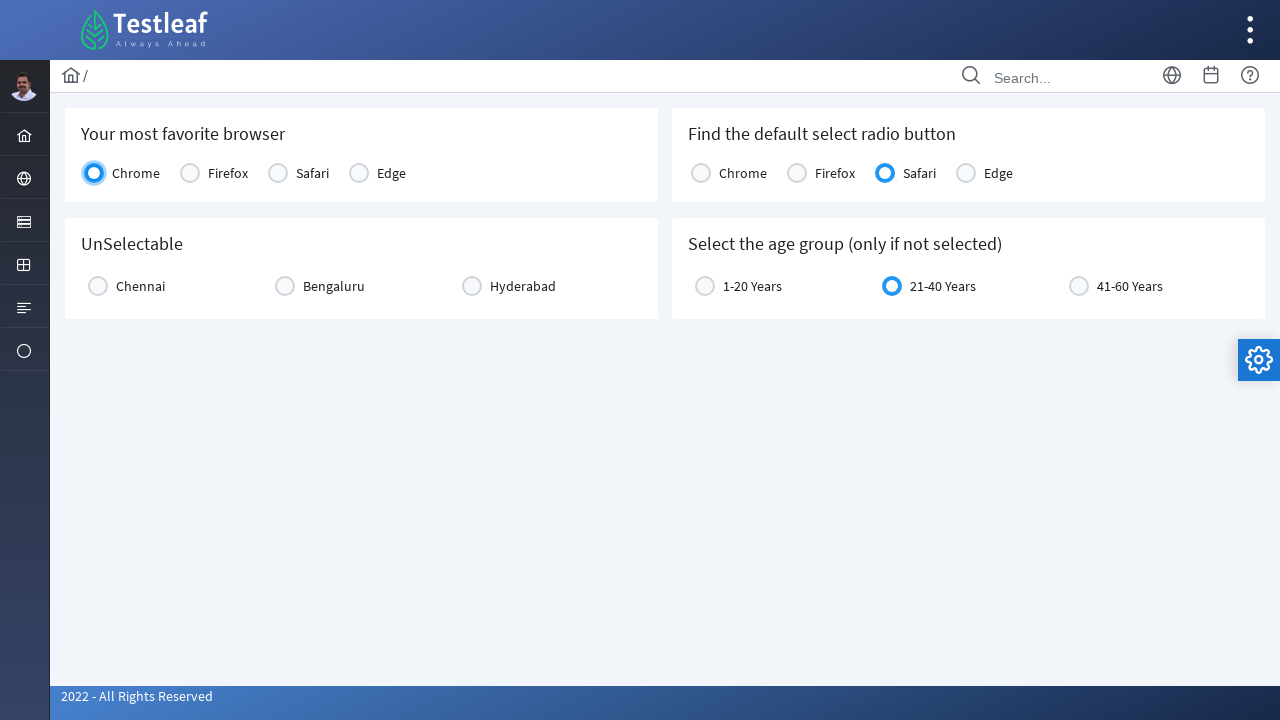

Clicked Chennai radio button (first click) at (140, 286) on xpath=//label[text()='Chennai']
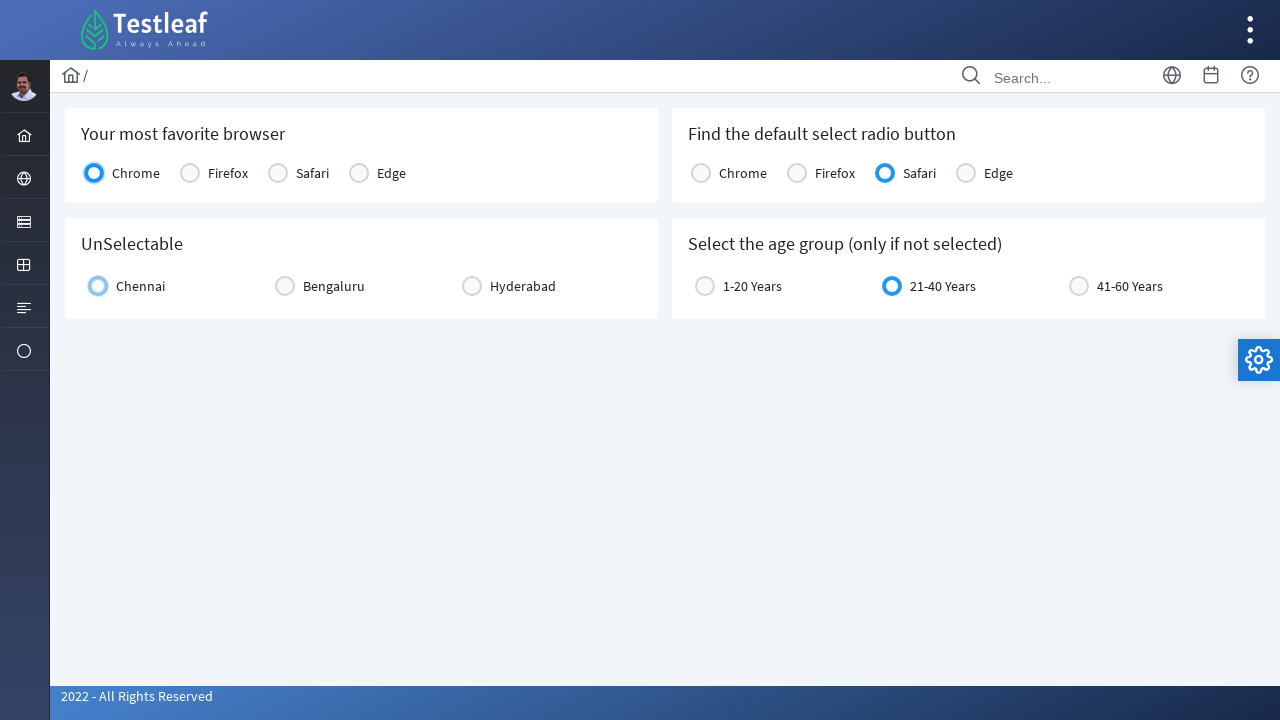

Clicked Chennai radio button (second click) at (140, 286) on xpath=//label[text()='Chennai']
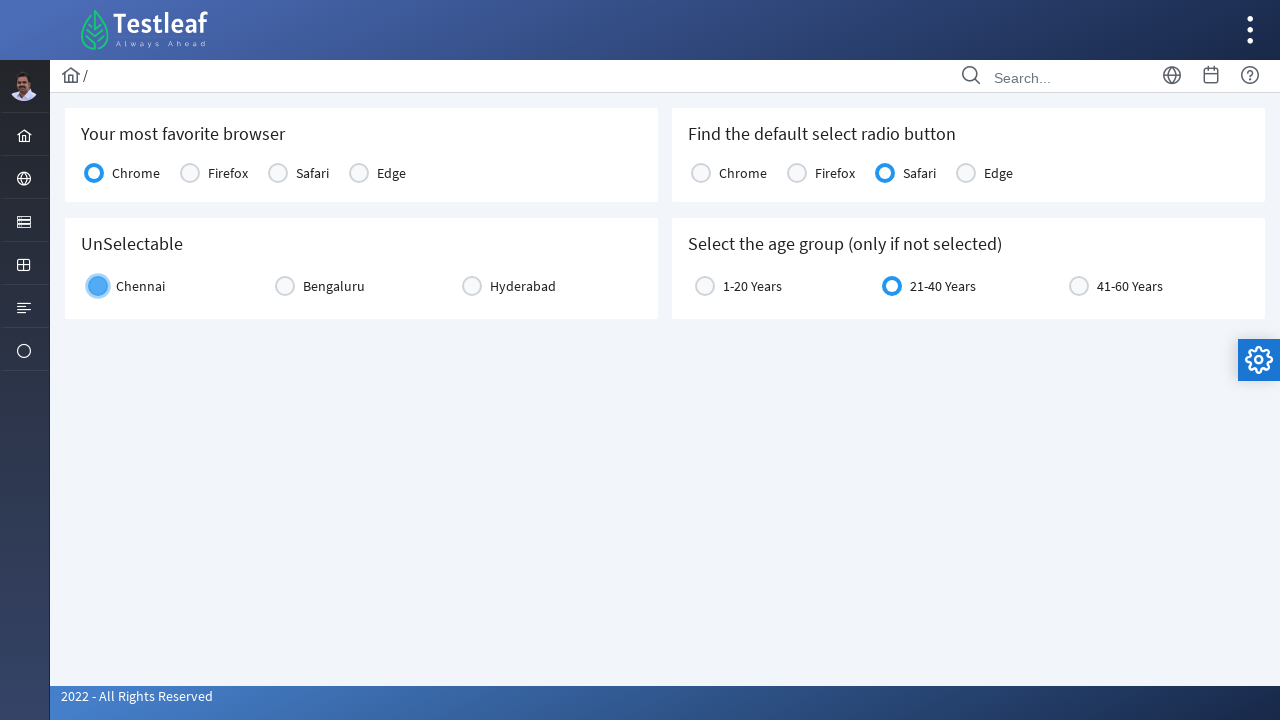

Checked if Safari radio button is enabled
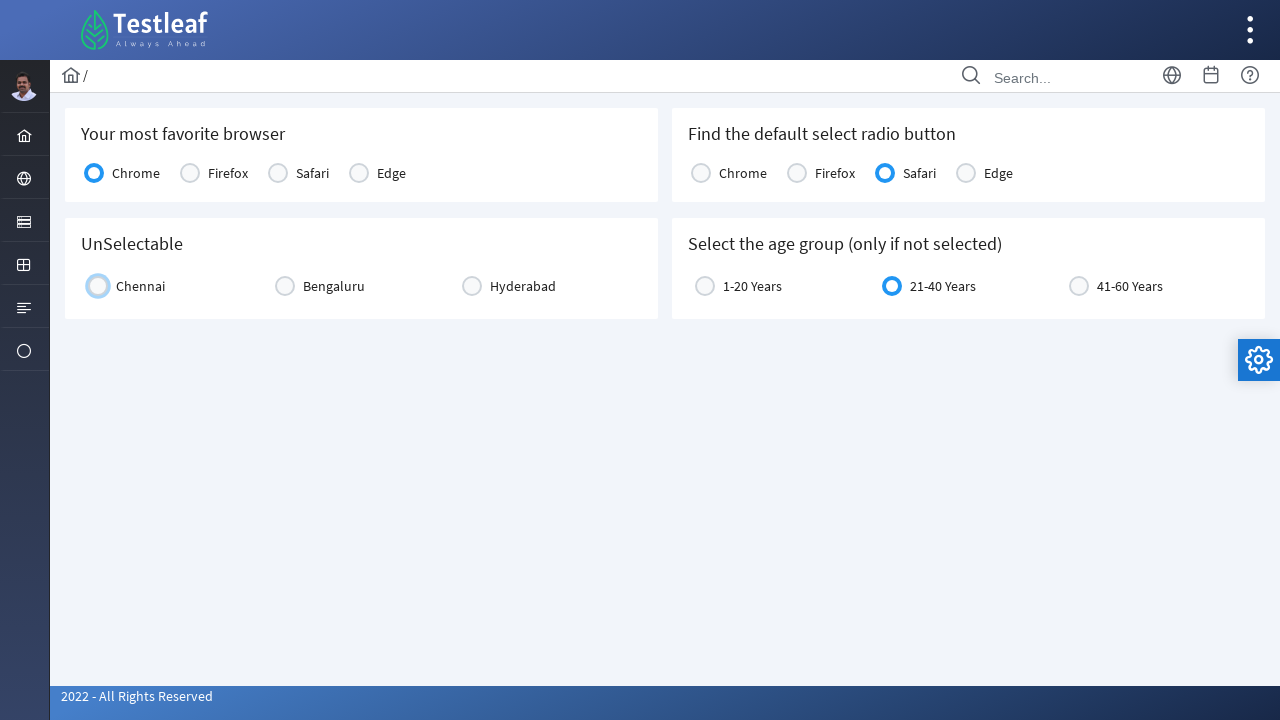

Retrieved and checked the '21-40 Years' age range radio button input state
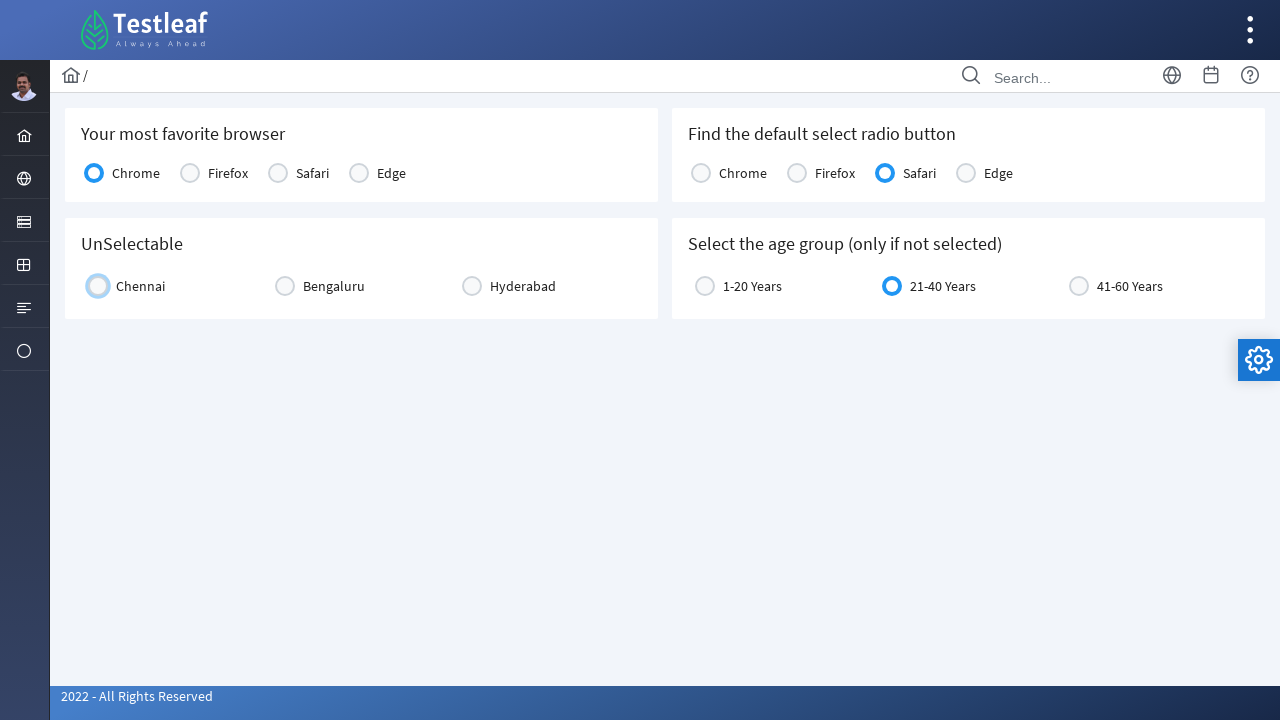

Clicked the '21-40 Years' age range radio button at (943, 286) on xpath=//label[text()='21-40 Years']
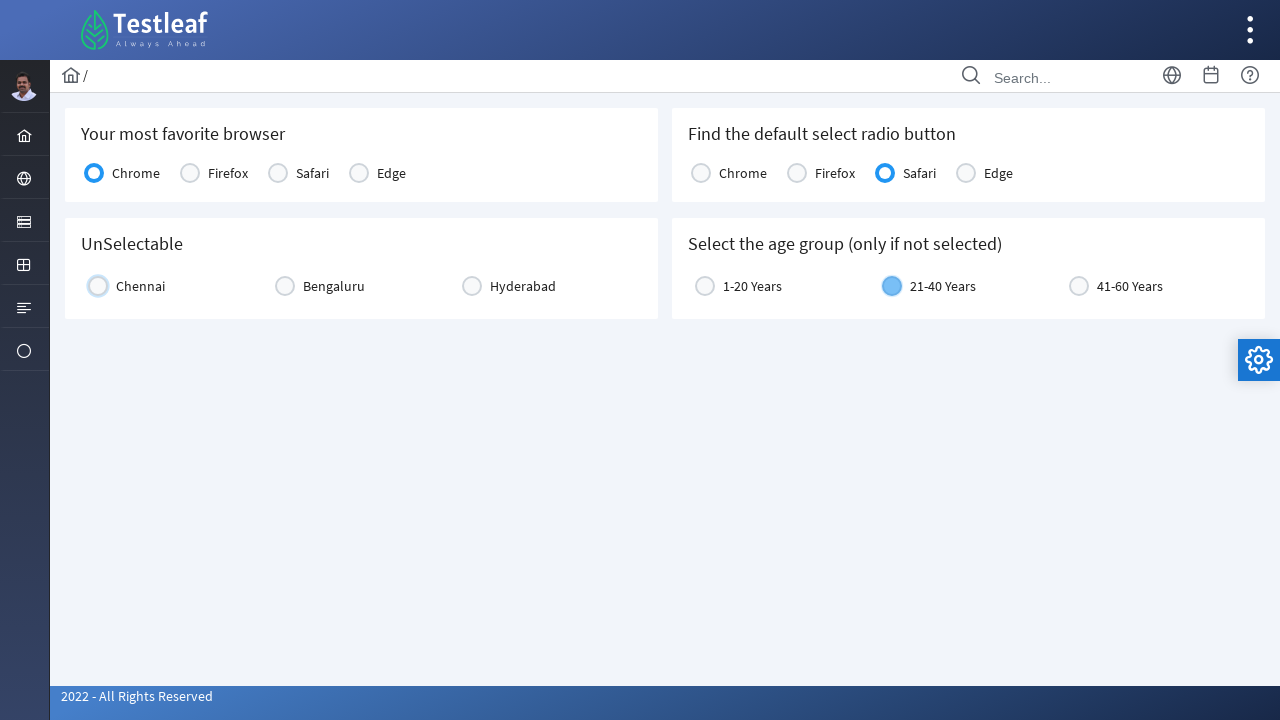

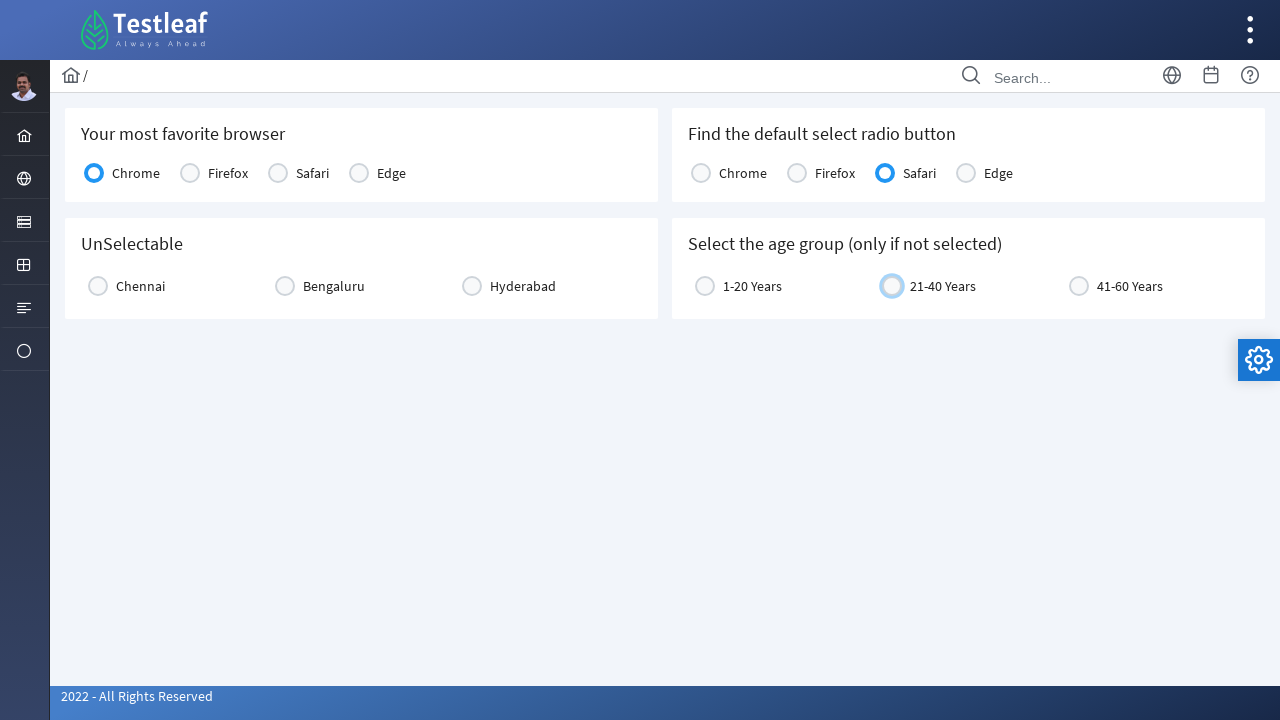